Tests that the Clear completed button is visible after marking an item complete

Starting URL: https://demo.playwright.dev/todomvc

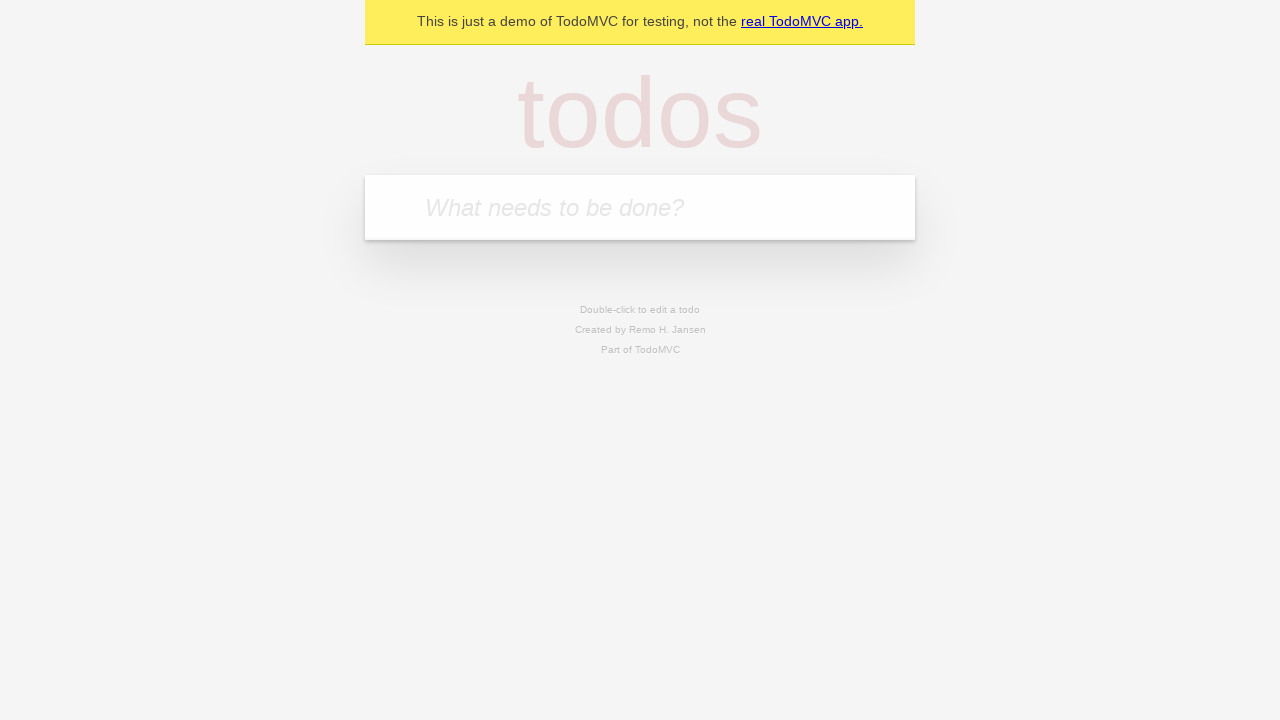

Filled todo input with 'buy some cheese' on internal:attr=[placeholder="What needs to be done?"i]
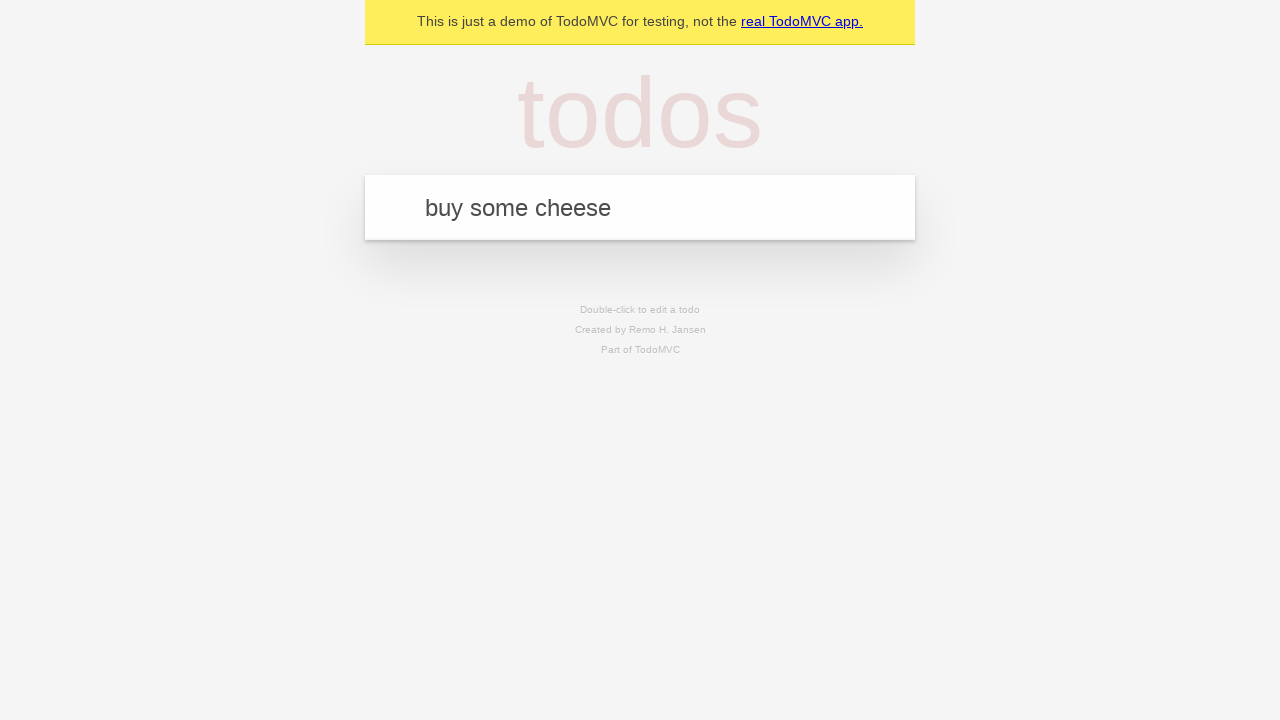

Pressed Enter to add first todo item on internal:attr=[placeholder="What needs to be done?"i]
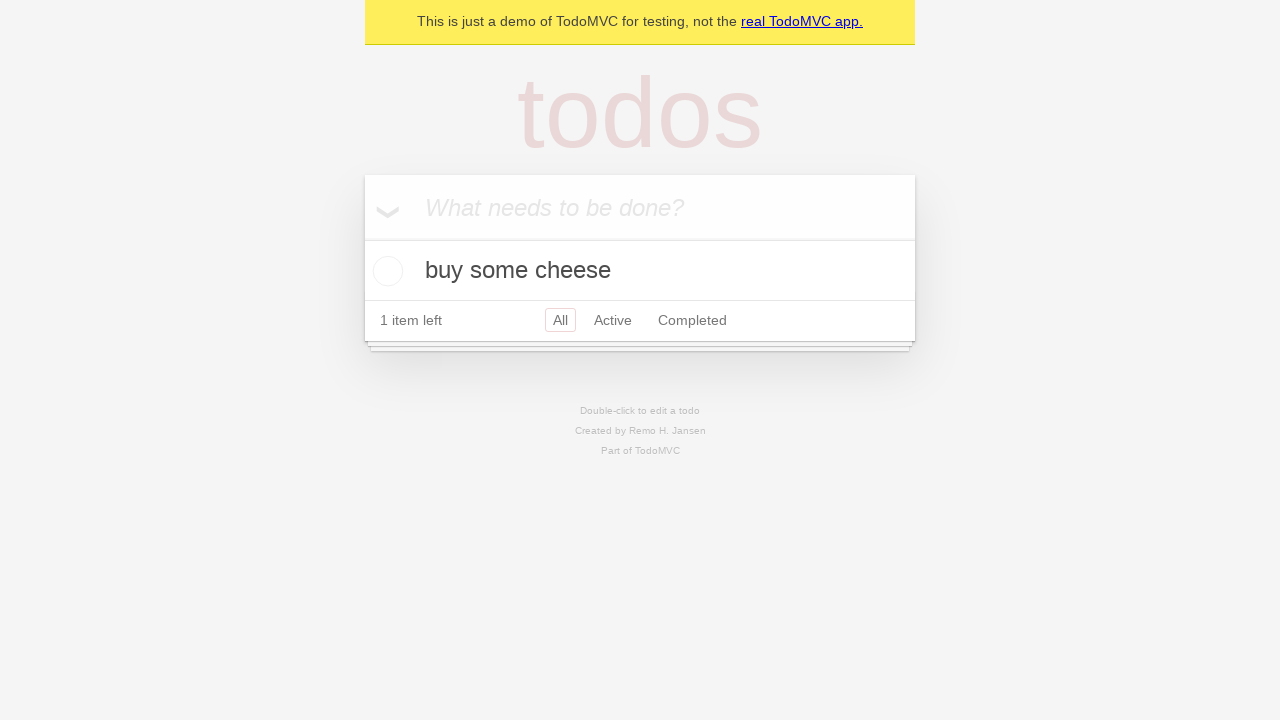

Filled todo input with 'feed the cat' on internal:attr=[placeholder="What needs to be done?"i]
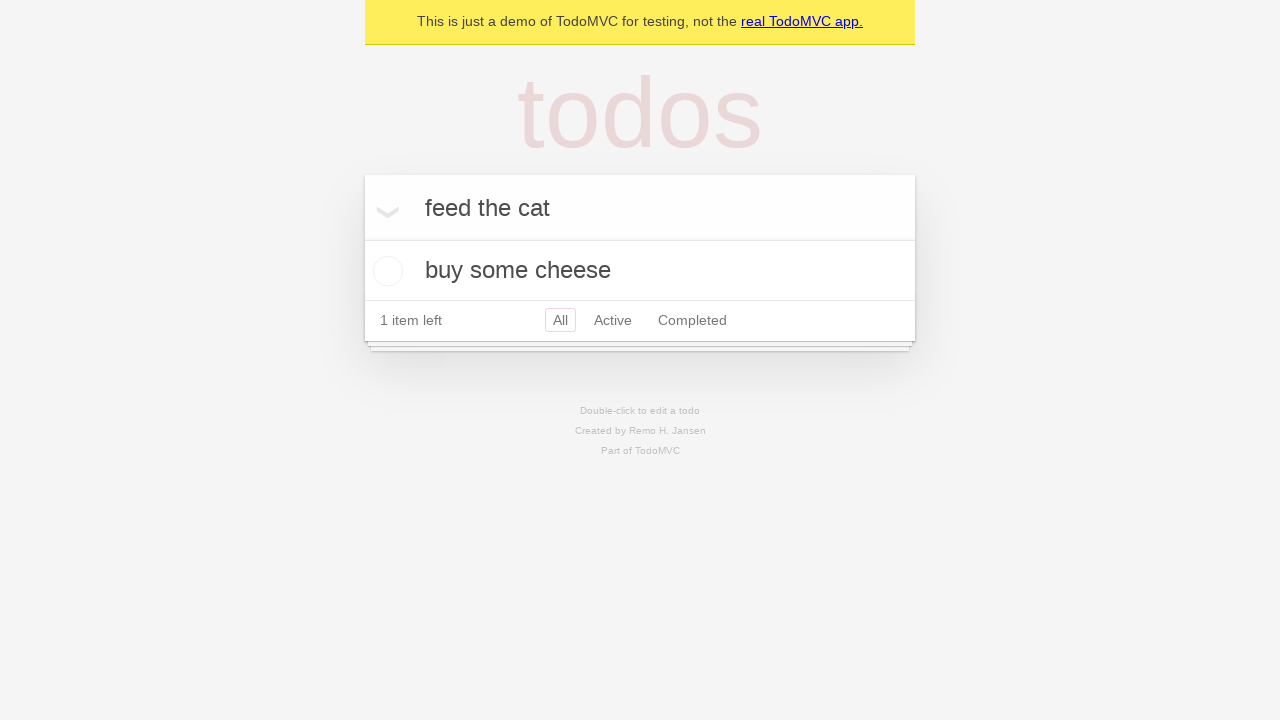

Pressed Enter to add second todo item on internal:attr=[placeholder="What needs to be done?"i]
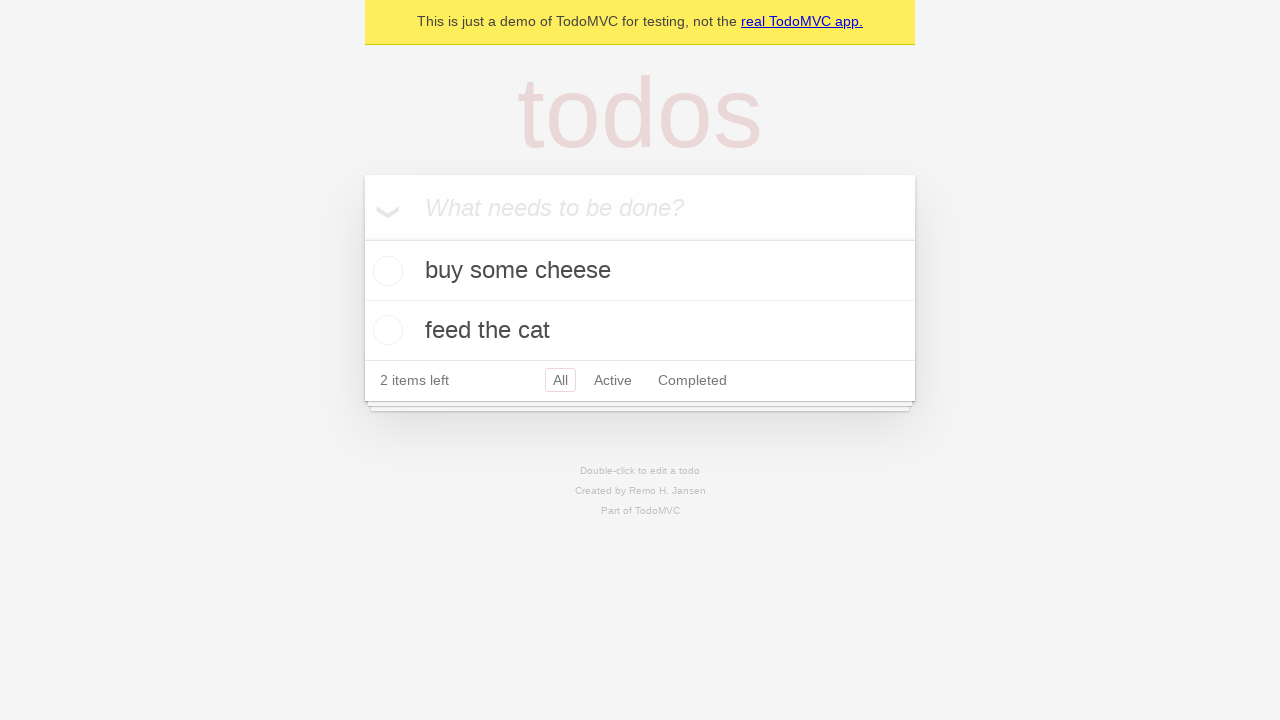

Filled todo input with 'book a doctors appointment' on internal:attr=[placeholder="What needs to be done?"i]
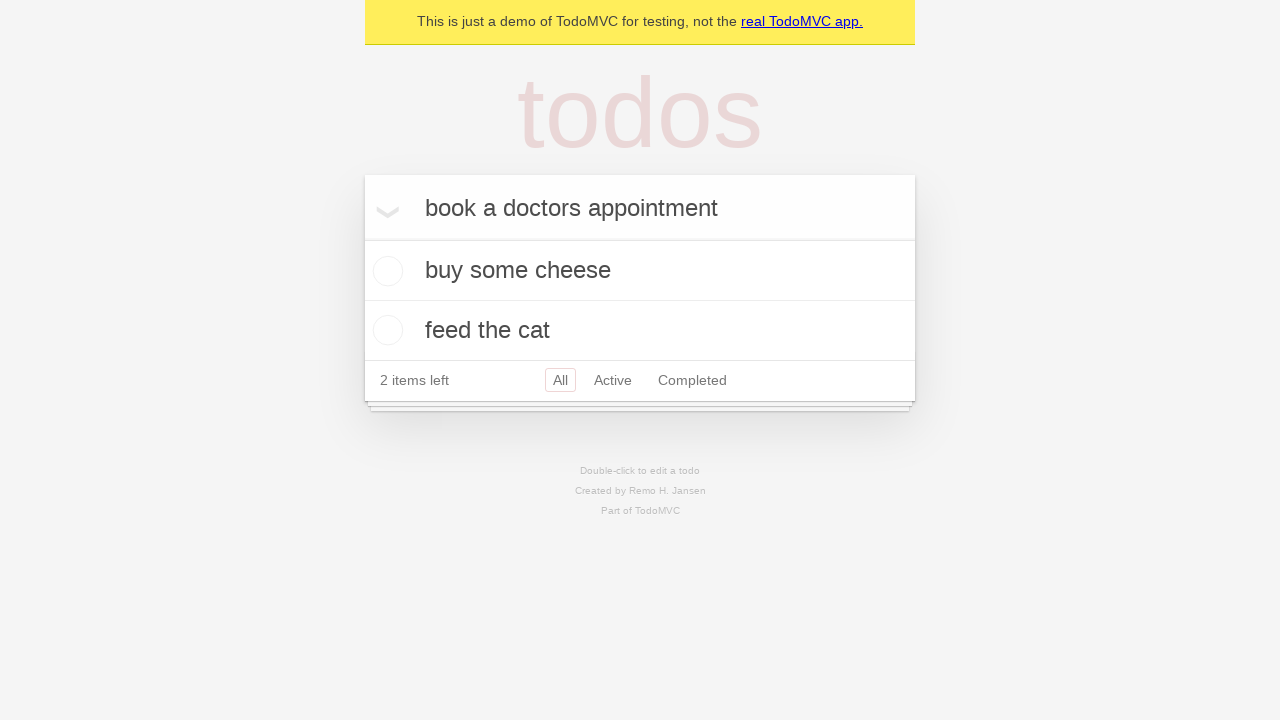

Pressed Enter to add third todo item on internal:attr=[placeholder="What needs to be done?"i]
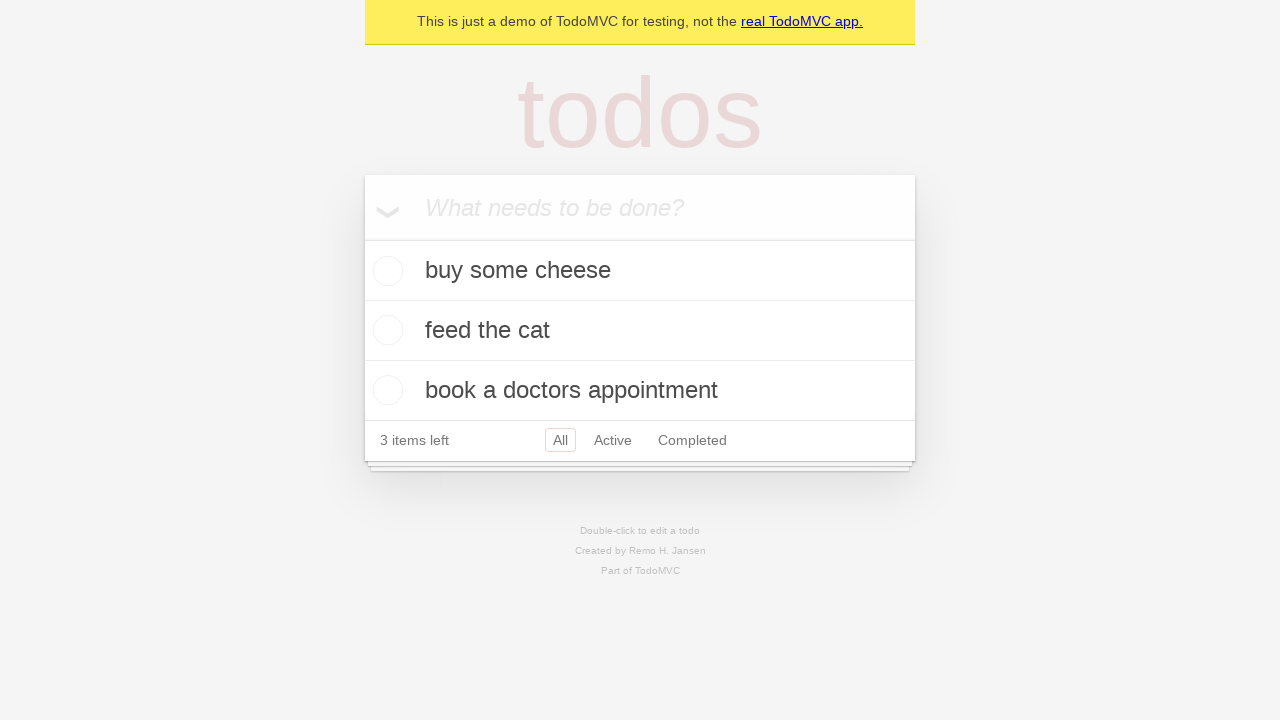

Marked first todo item as complete at (385, 271) on .todo-list li .toggle >> nth=0
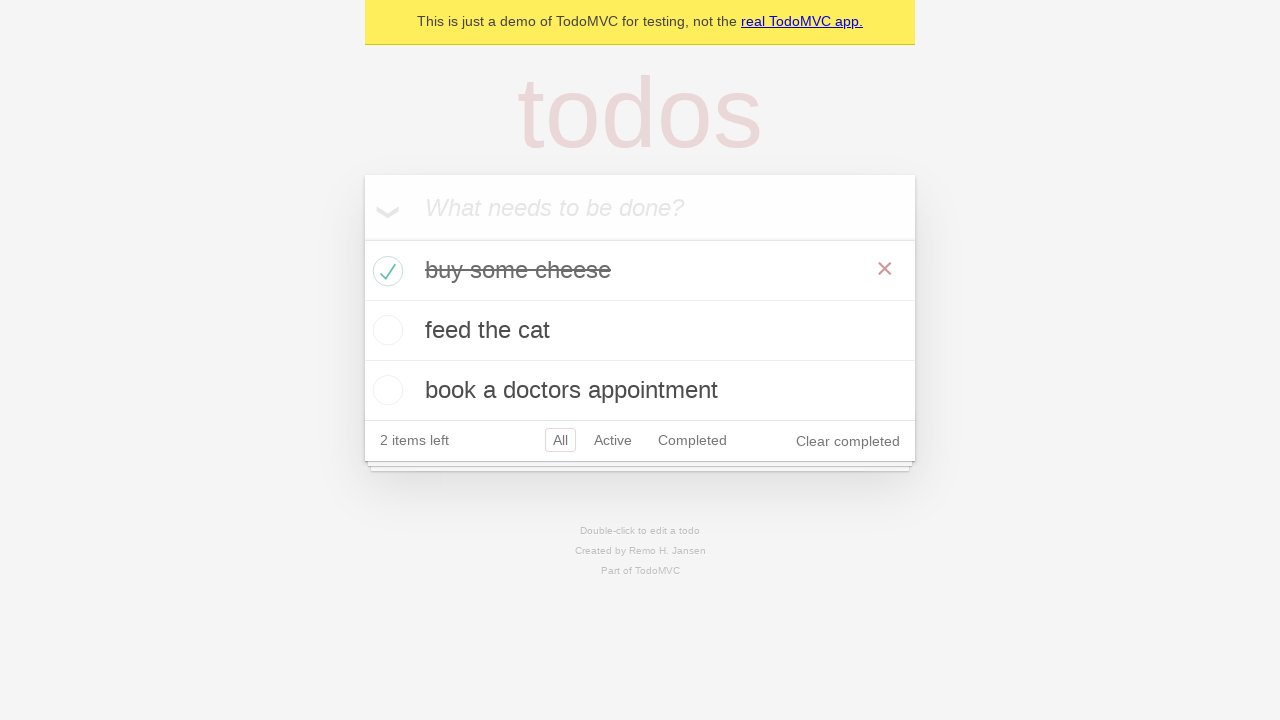

Clear completed button appeared after marking item complete
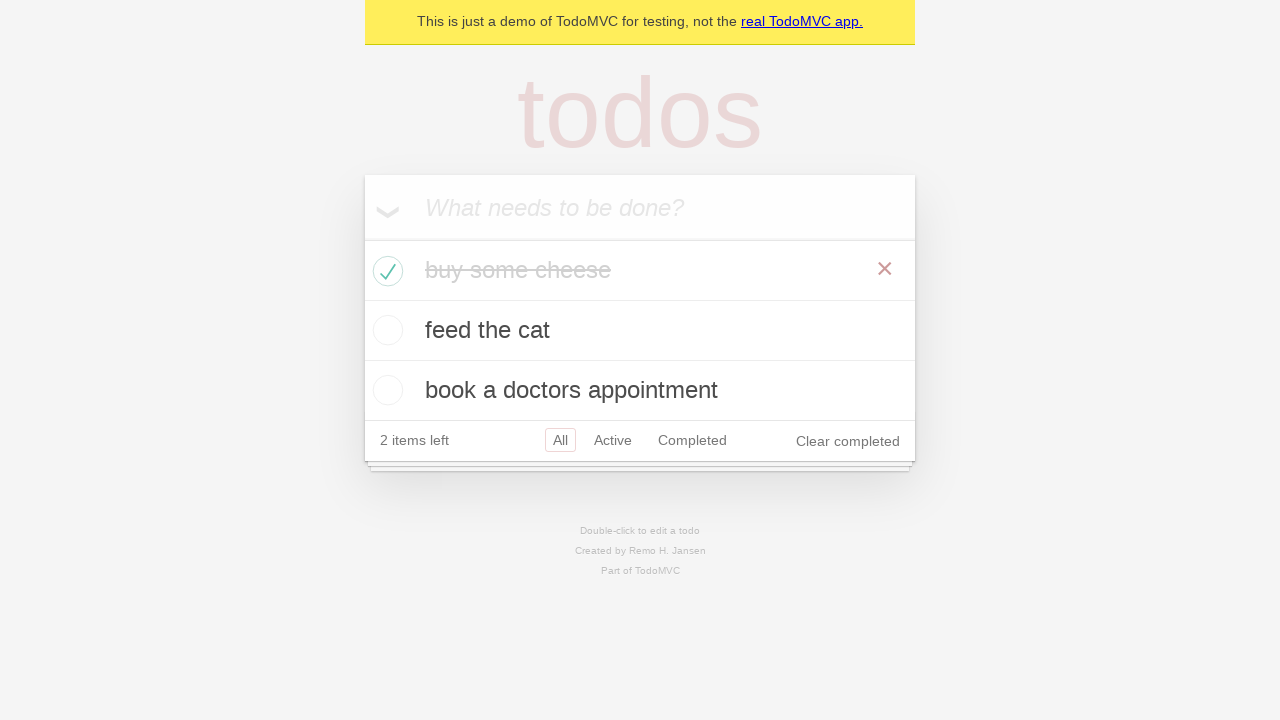

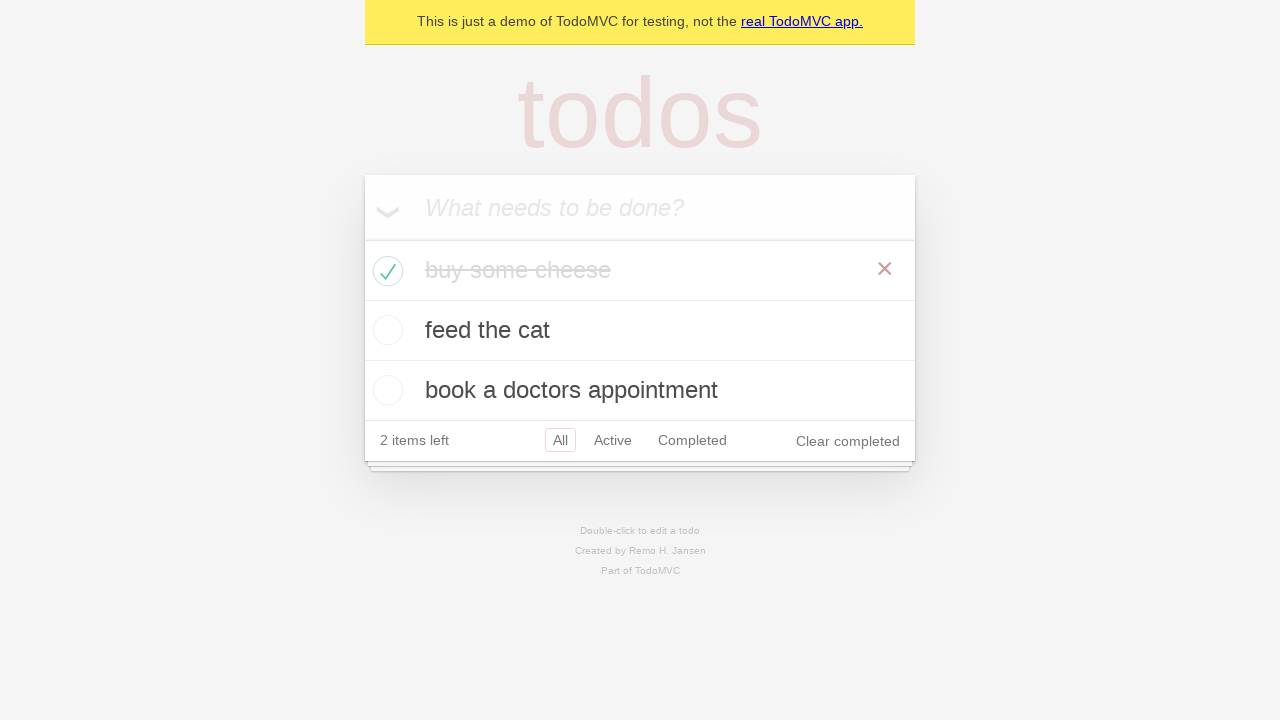